Tests a form with various input states including disabled fields, readonly fields, dropdowns, and form submission validation

Starting URL: https://d3pv22lioo8876.cloudfront.net/tiptop/

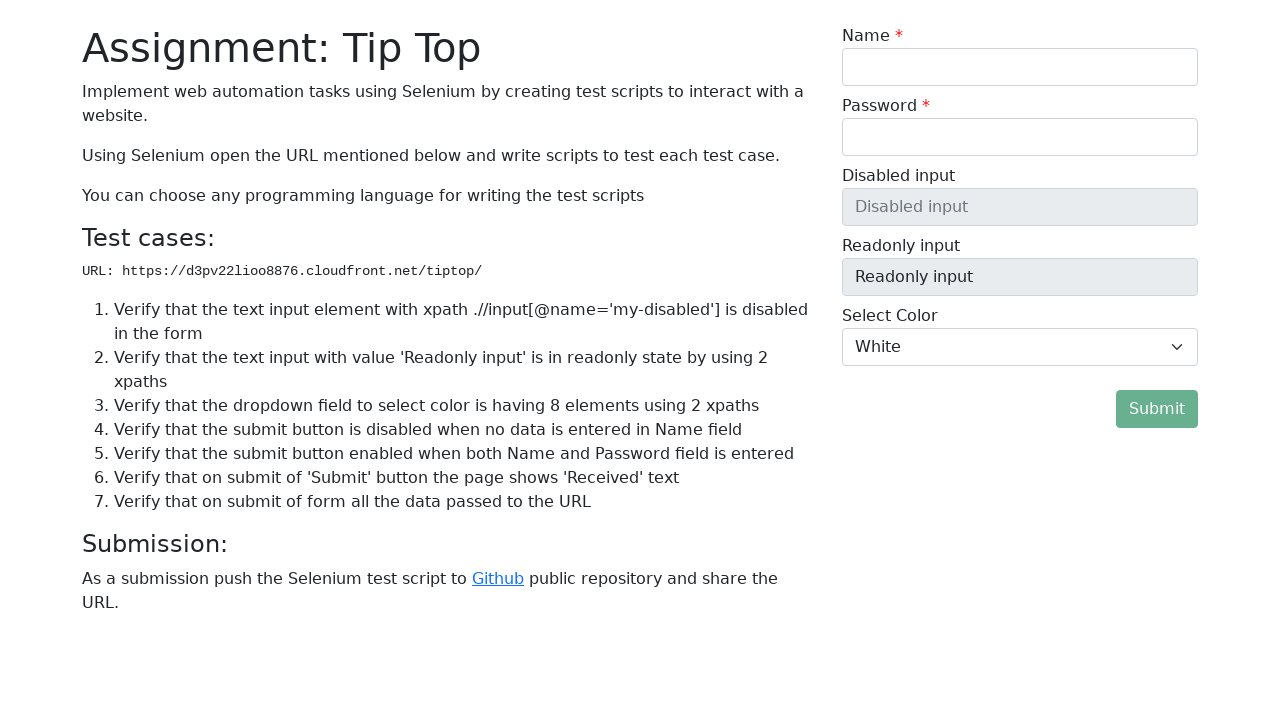

Located disabled input field with name 'my-disabled'
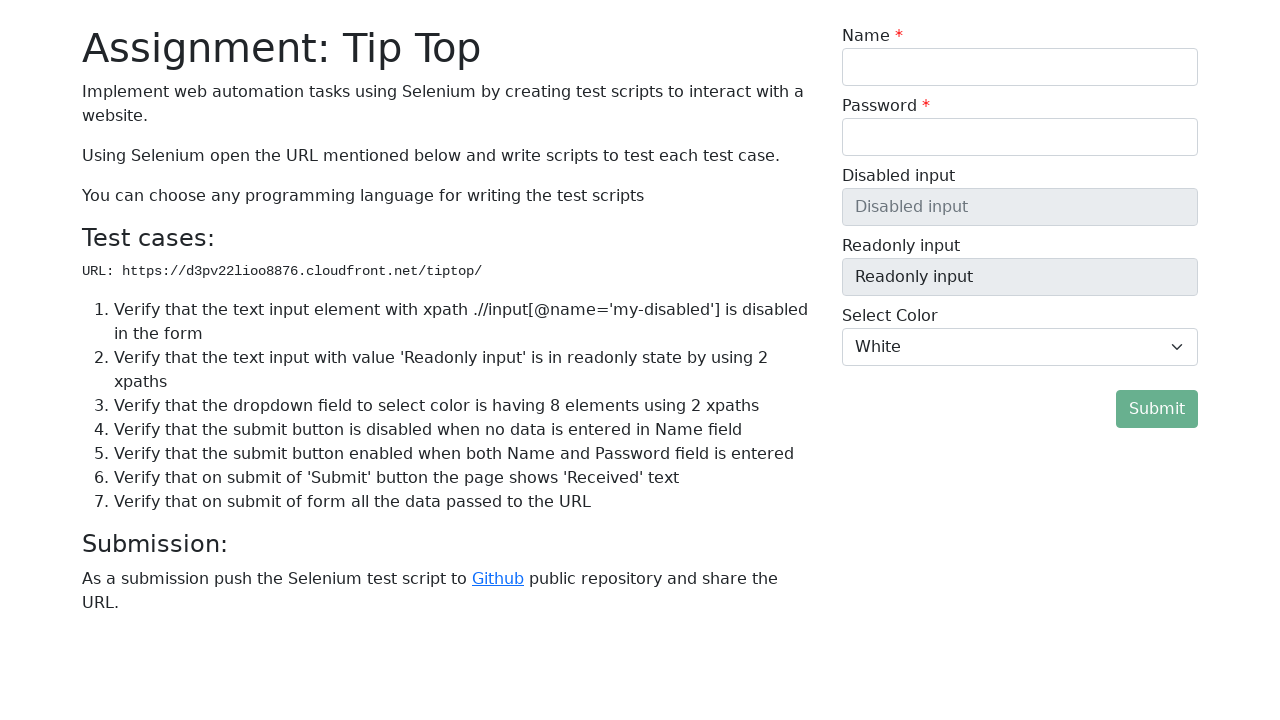

Verified that 'my-disabled' input field is disabled
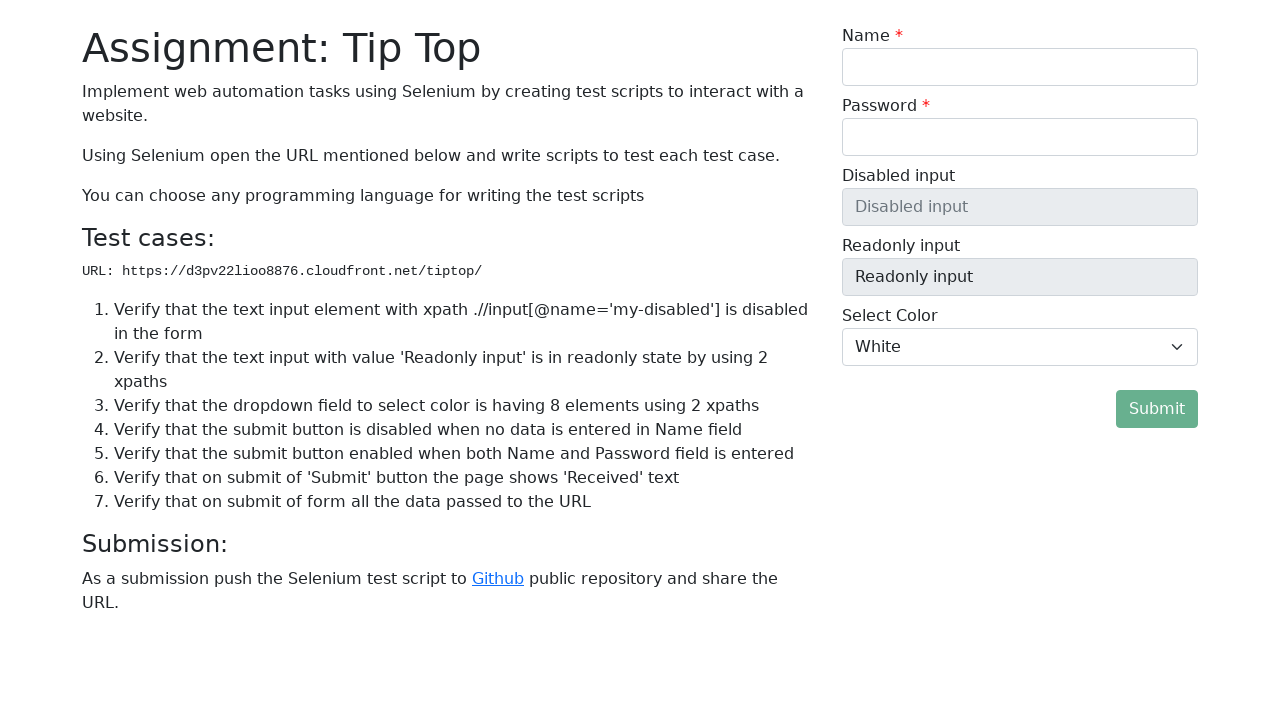

Located readonly input field with value 'Readonly input'
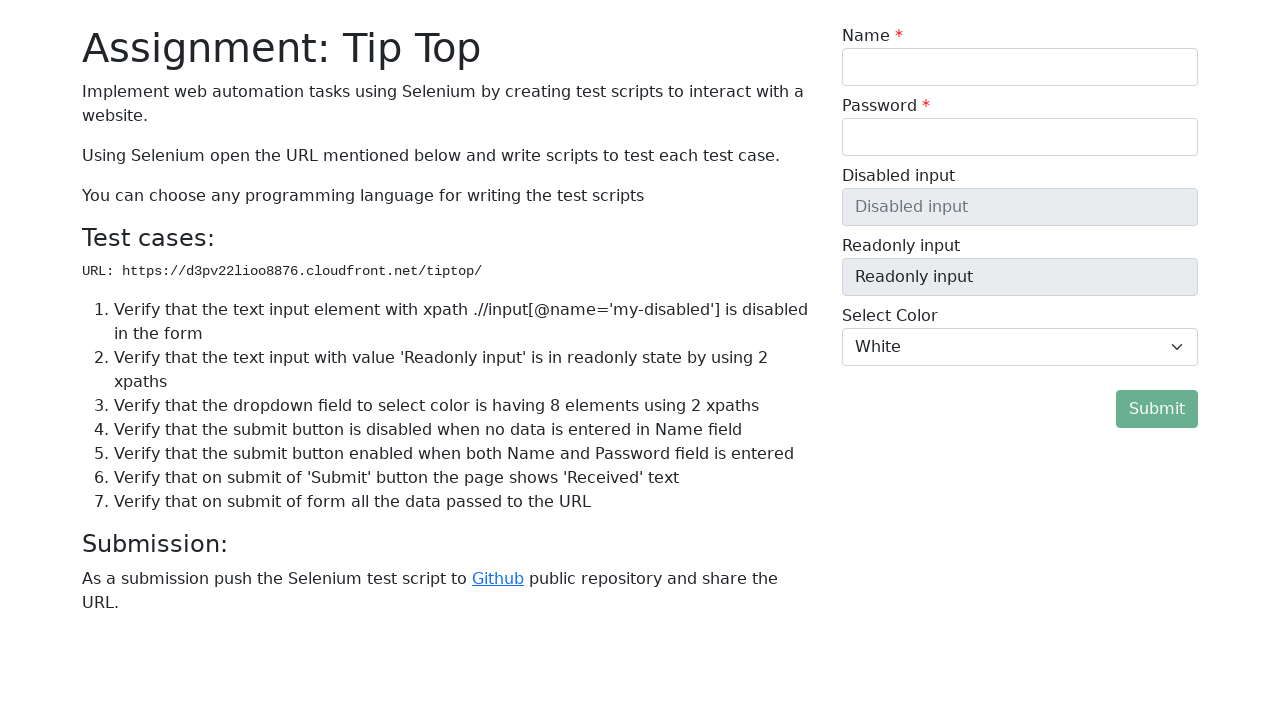

Verified that input field is visible and has readonly attribute
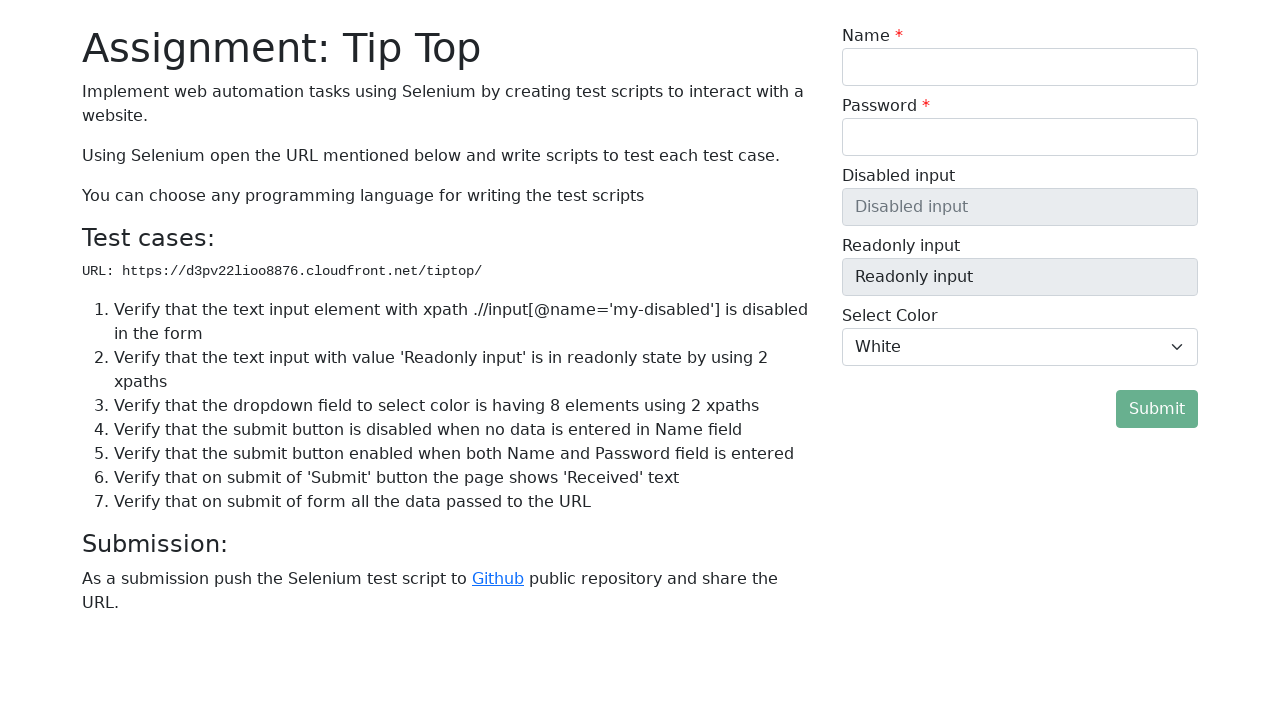

Located color dropdown field with name 'my-select'
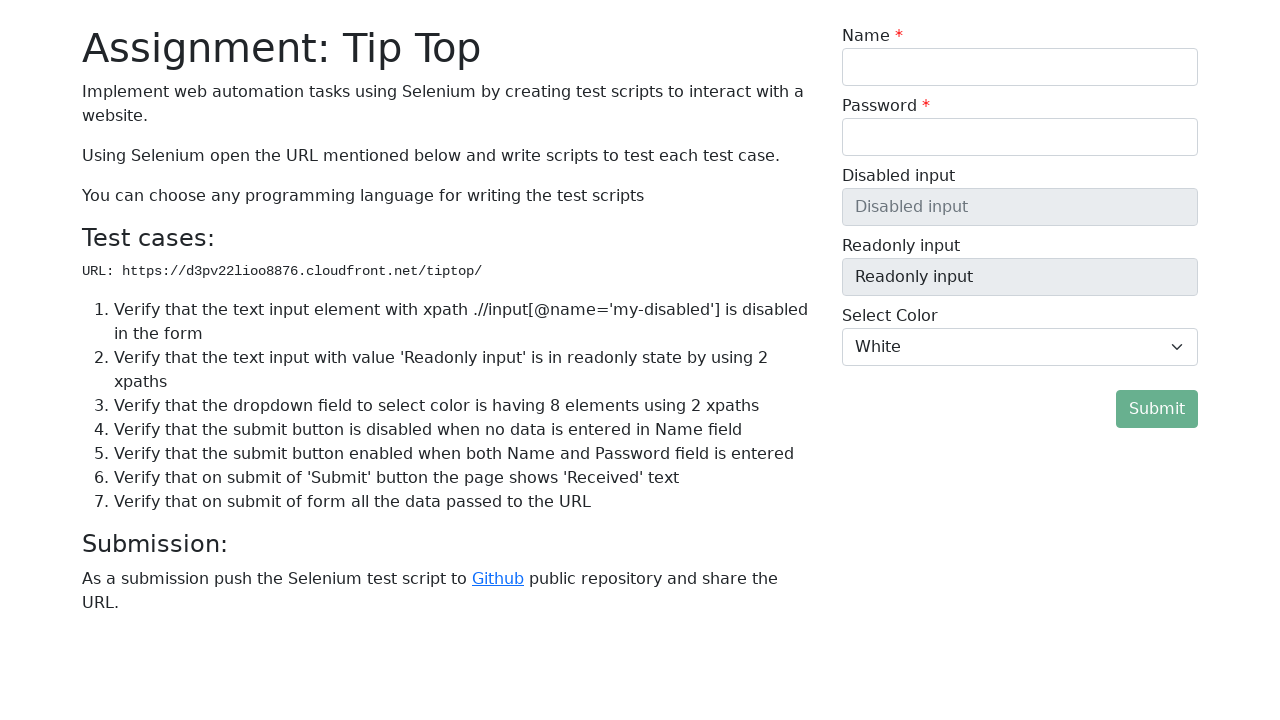

Located all option elements in color dropdown
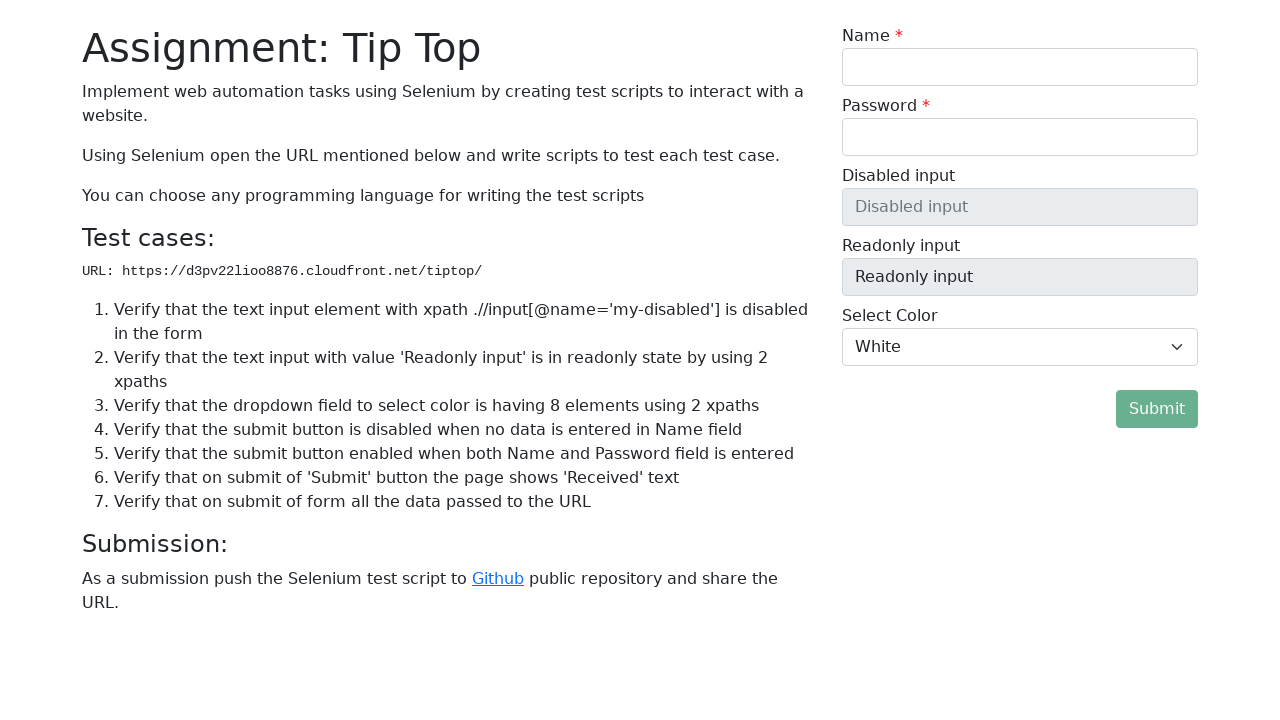

Verified that color dropdown has exactly 8 options
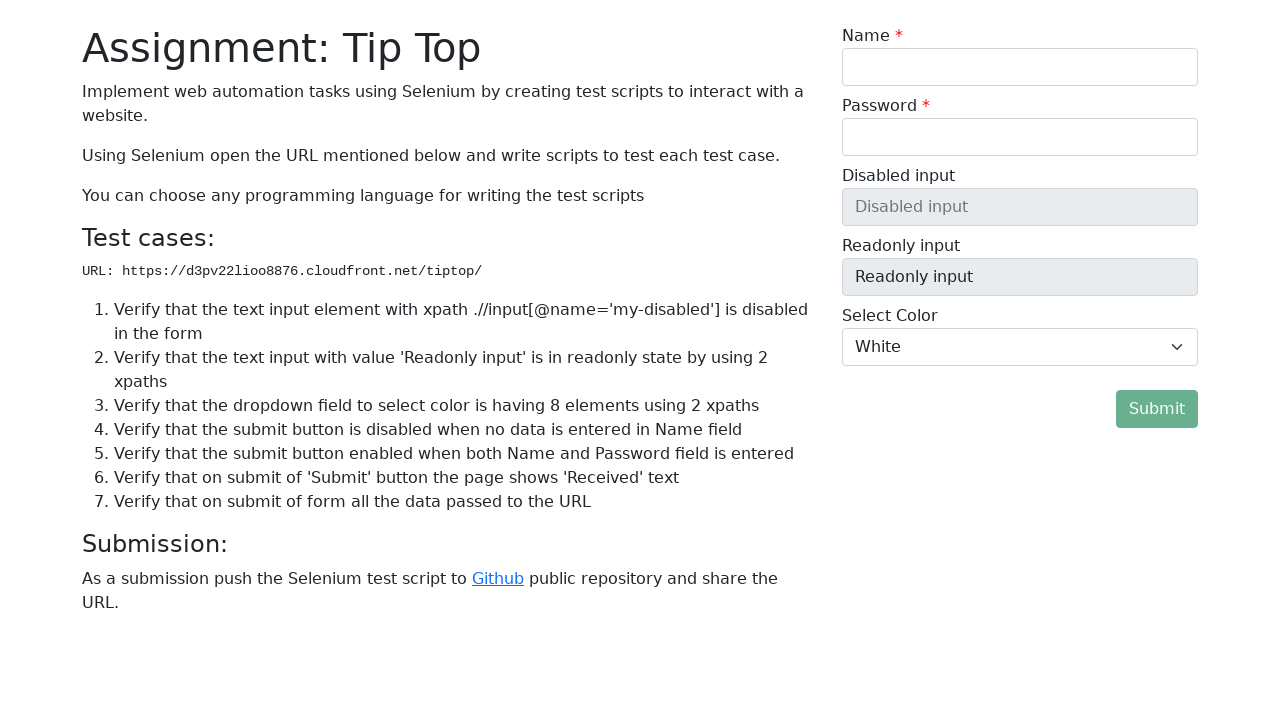

Located submit button
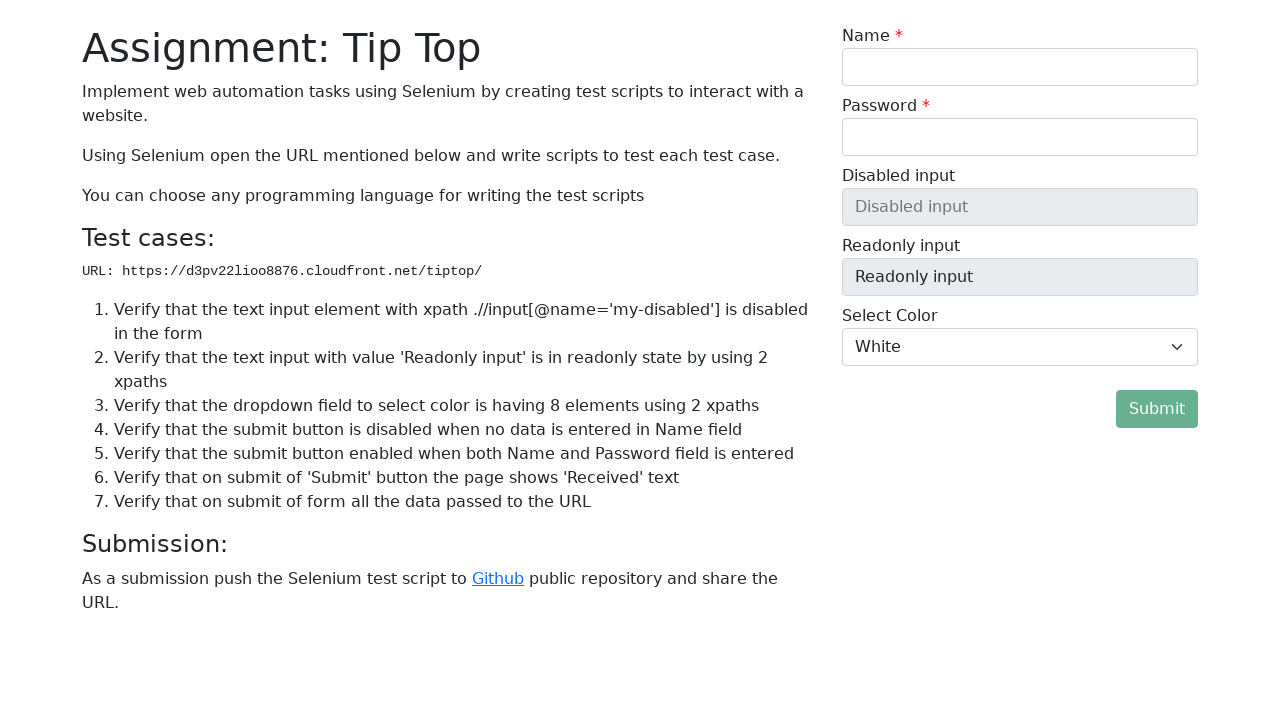

Verified that submit button is disabled with empty form
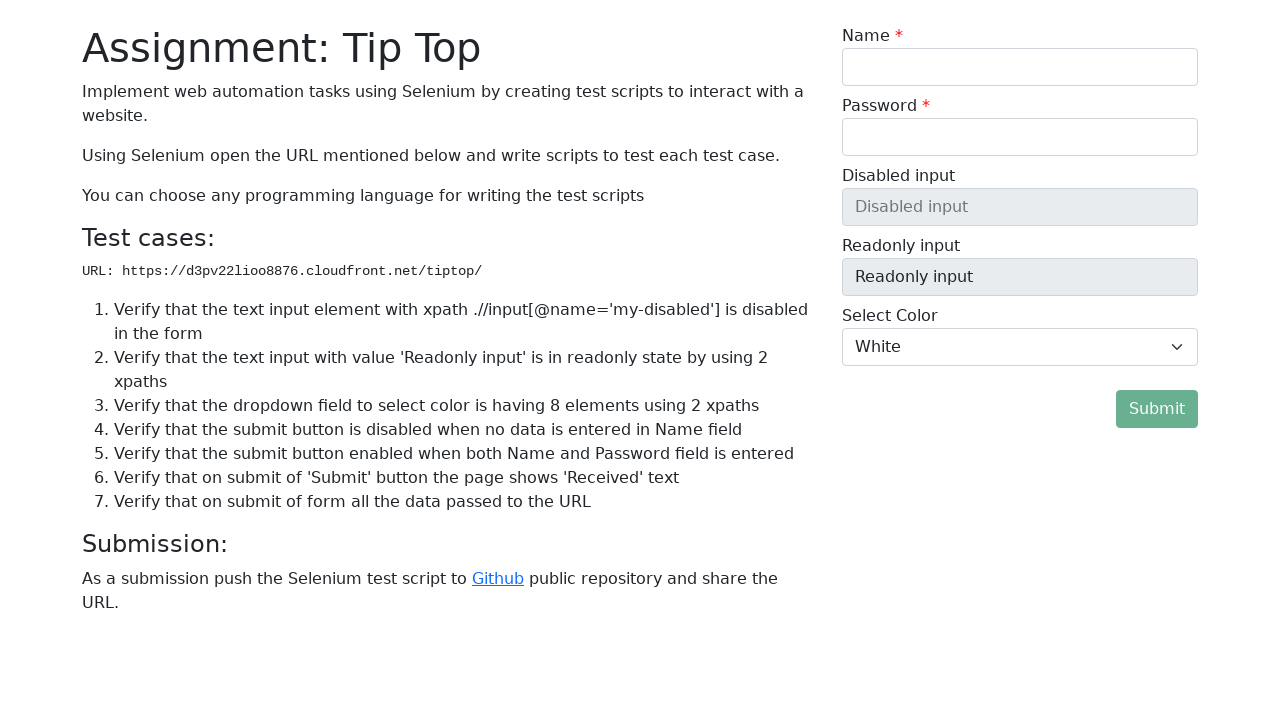

Filled Name field with 'Mohammed Akib' on input#my-name-id
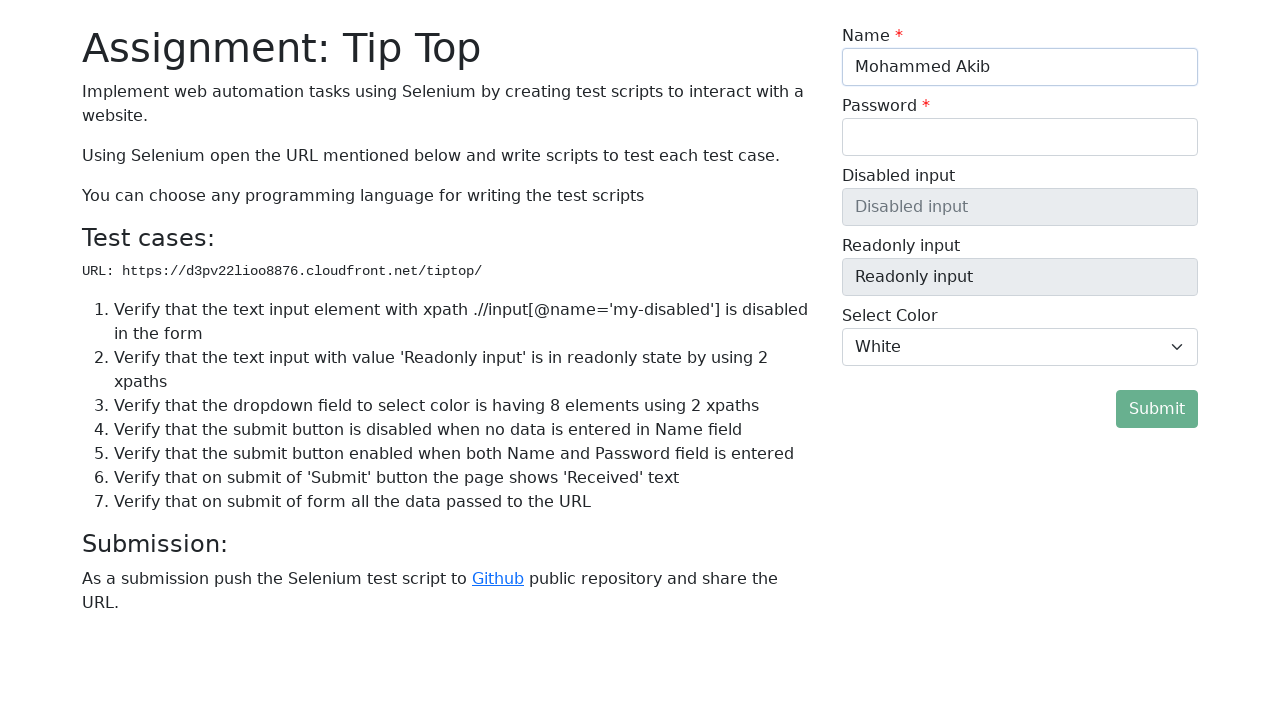

Filled Password field with 'SymbTech123!' on input#my-password-id
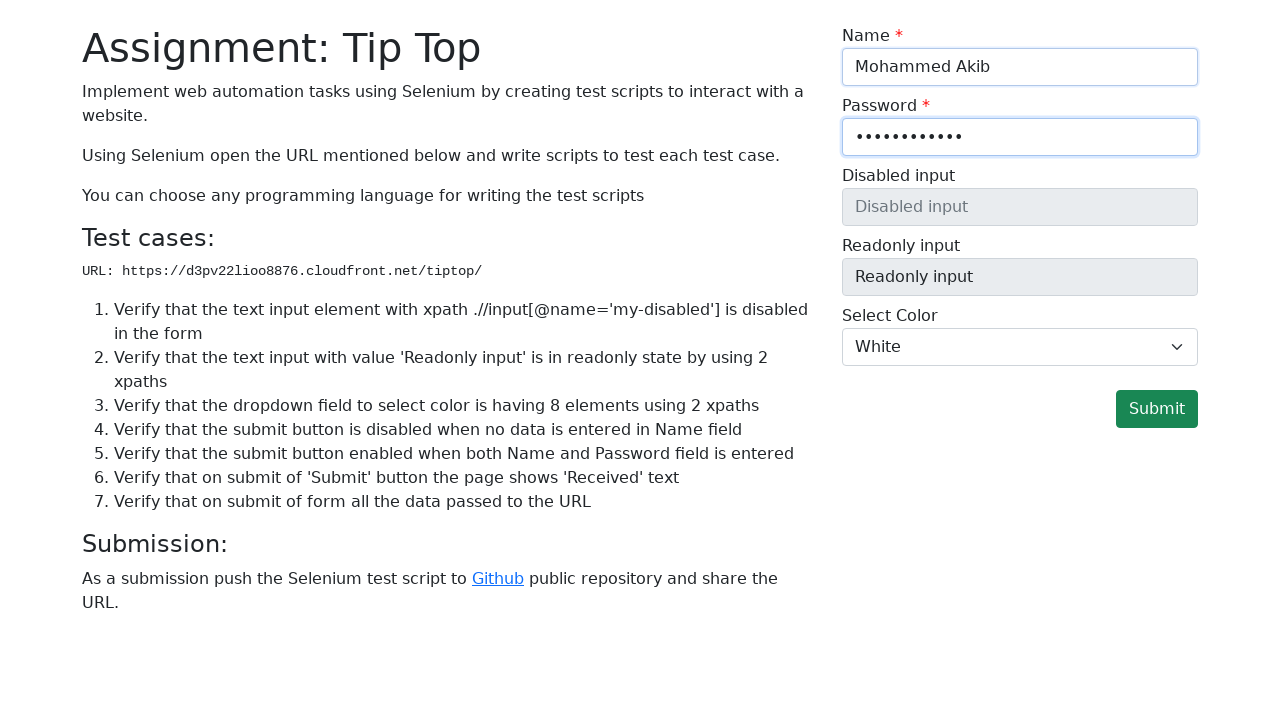

Verified that submit button is now enabled with form data filled
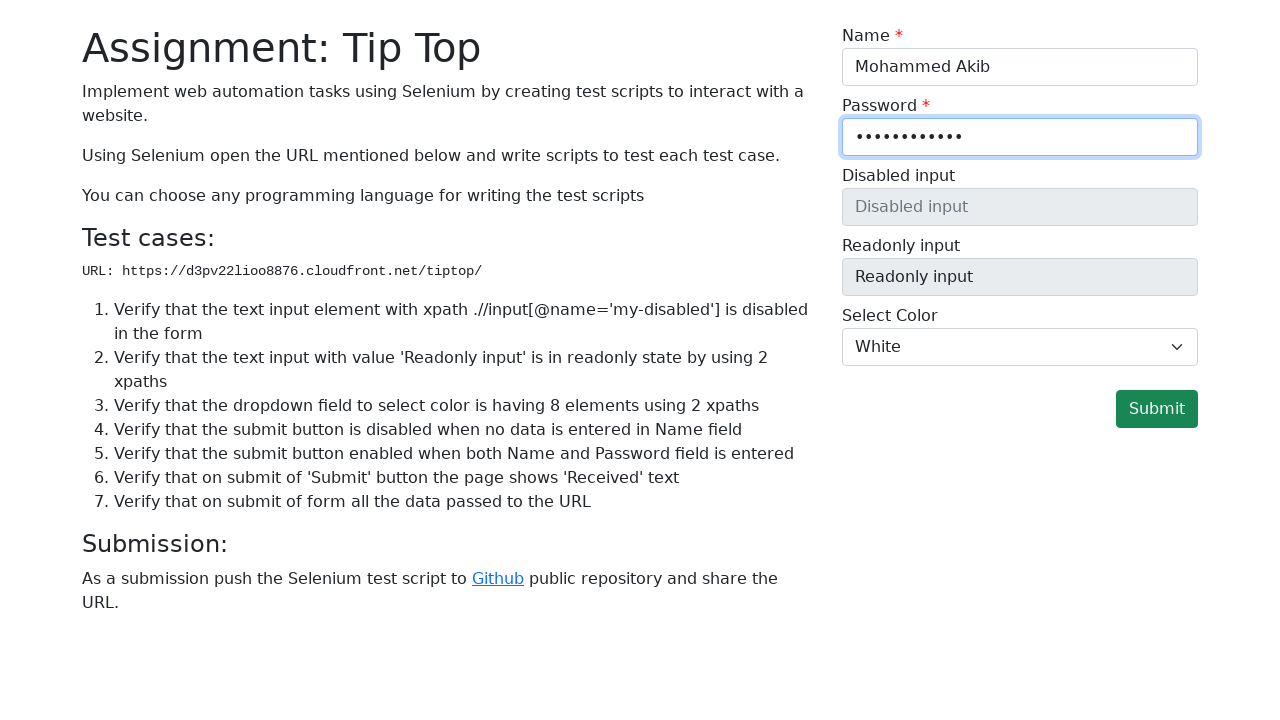

Clicked submit button to submit the form at (1157, 409) on button[type='submit']
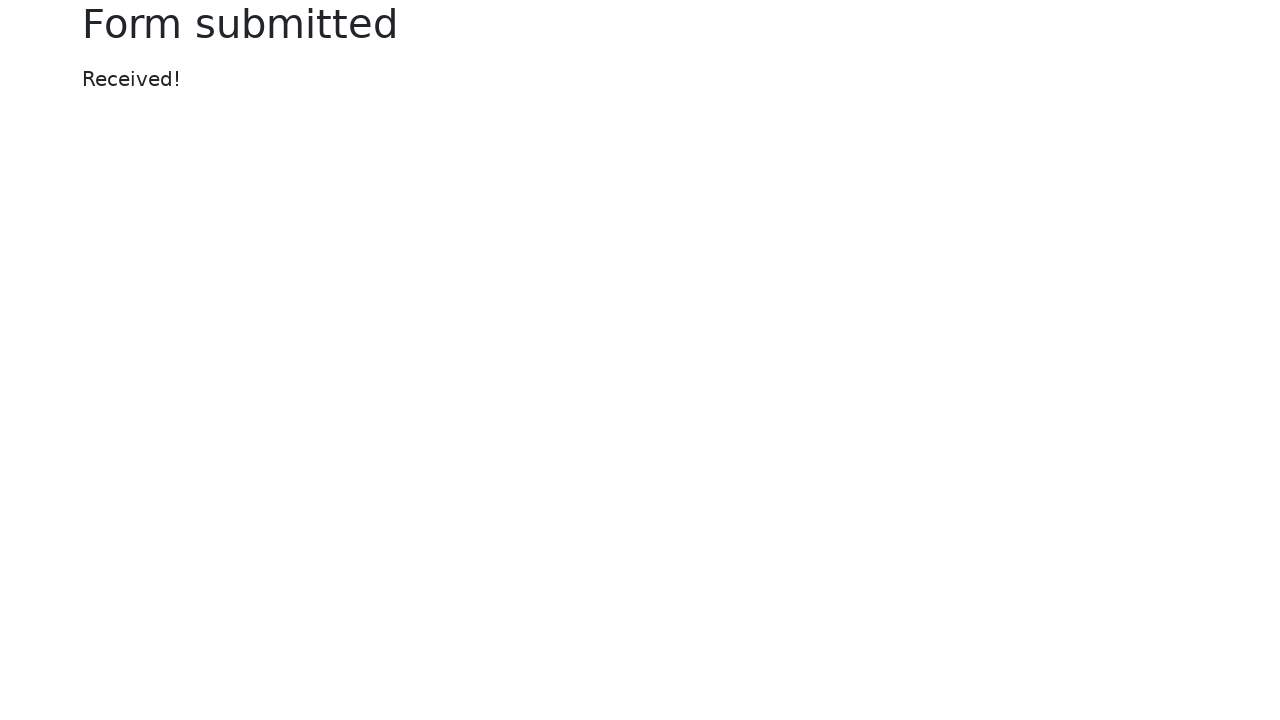

Waited for response page to load with 'Received!' text
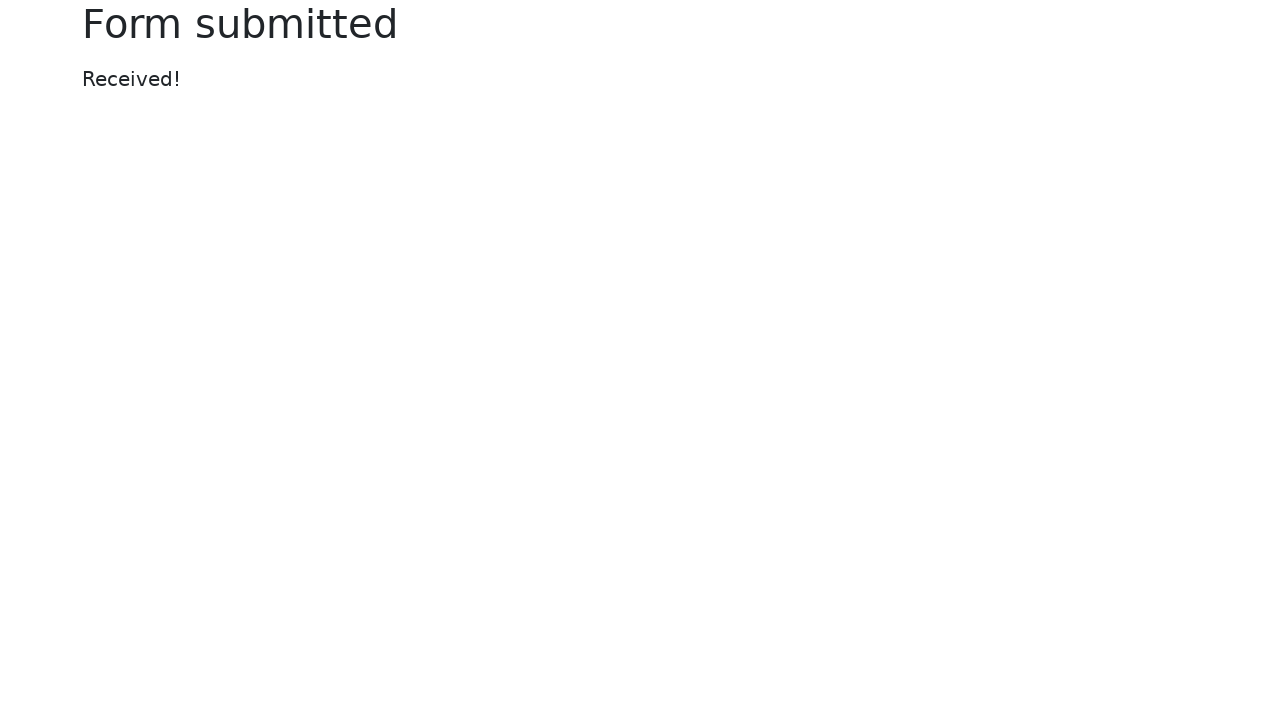

Retrieved current URL after form submission
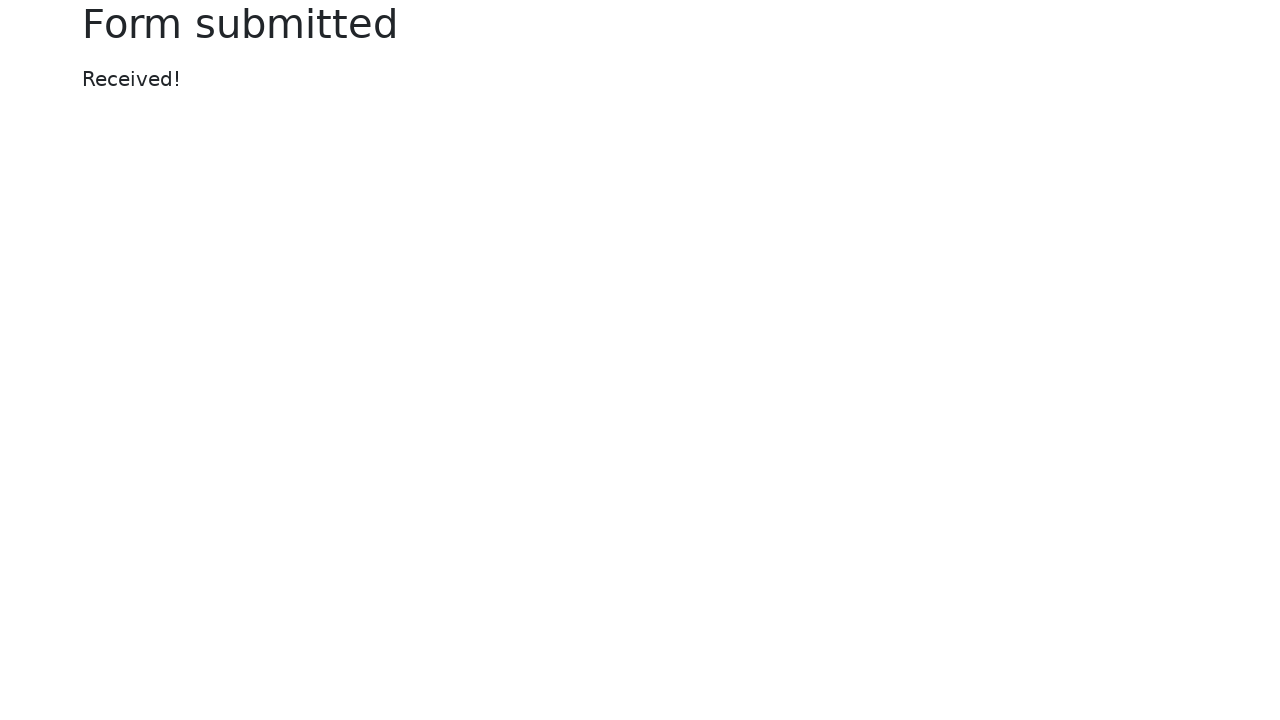

Verified that Name parameter is present in URL
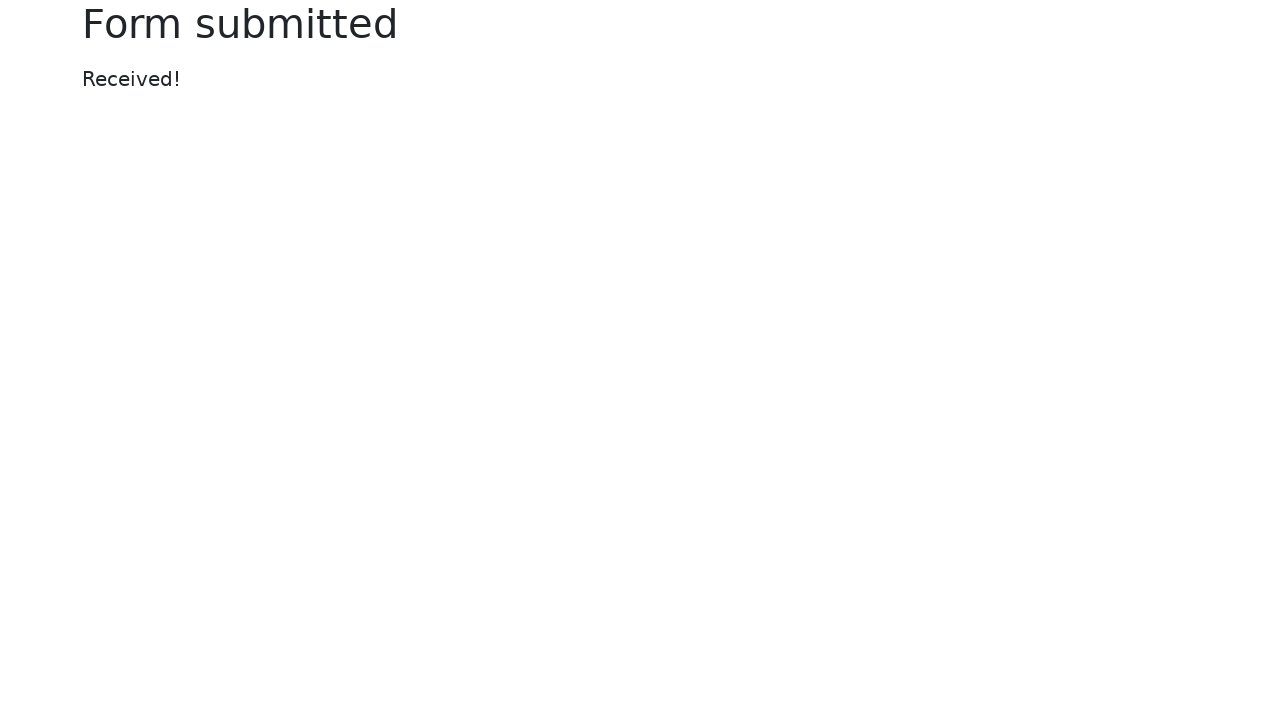

Verified that Password parameter is present in URL
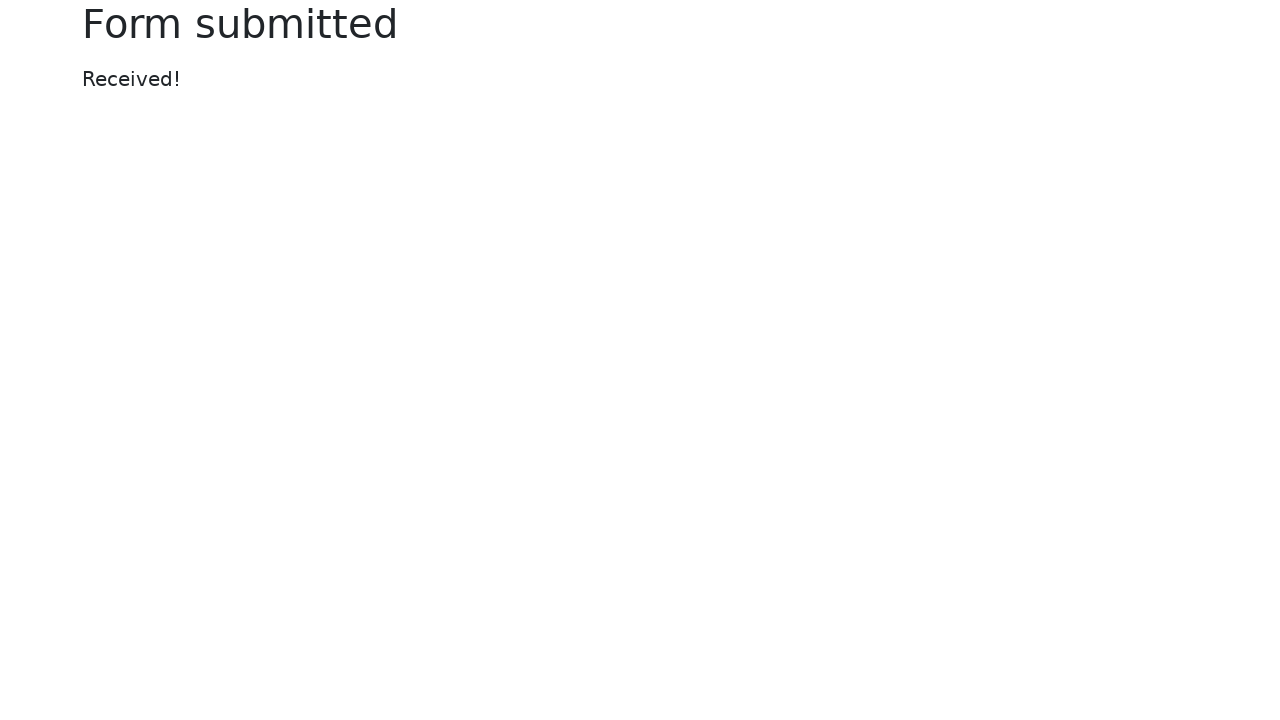

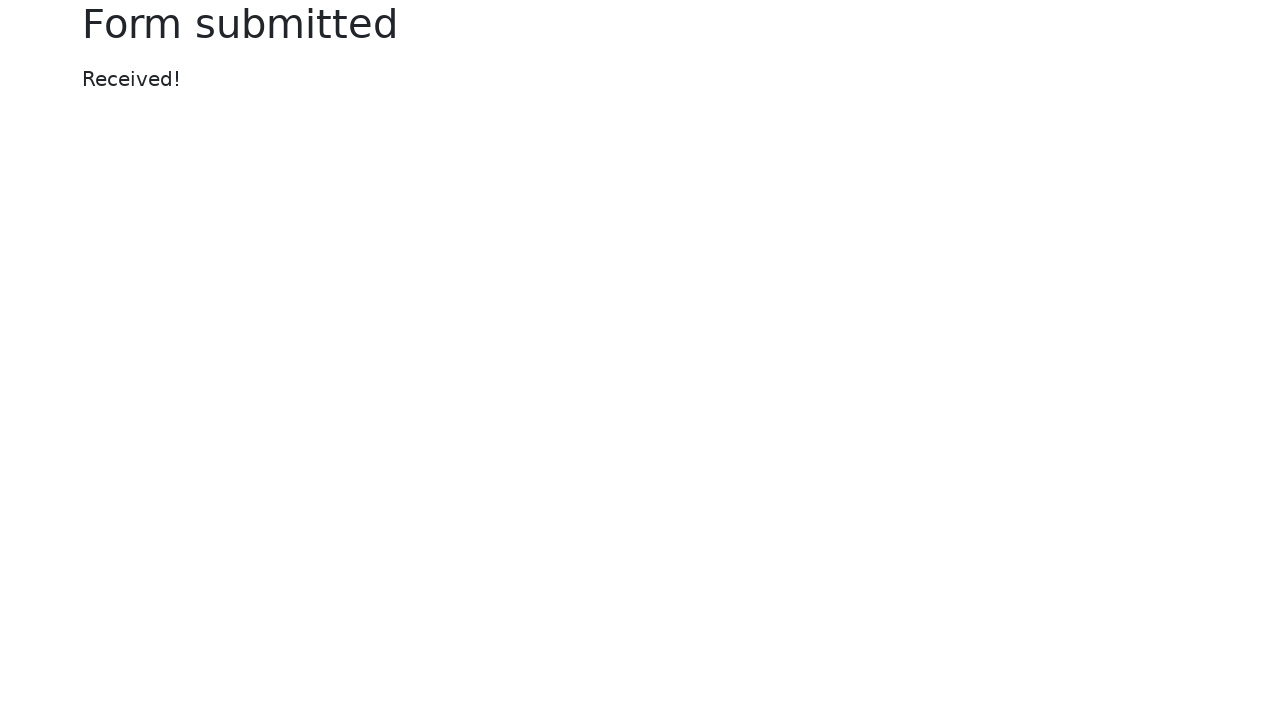